Tests checkbox functionality by verifying initial states and clicking to change checkbox selections

Starting URL: https://practice.cydeo.com/checkboxes

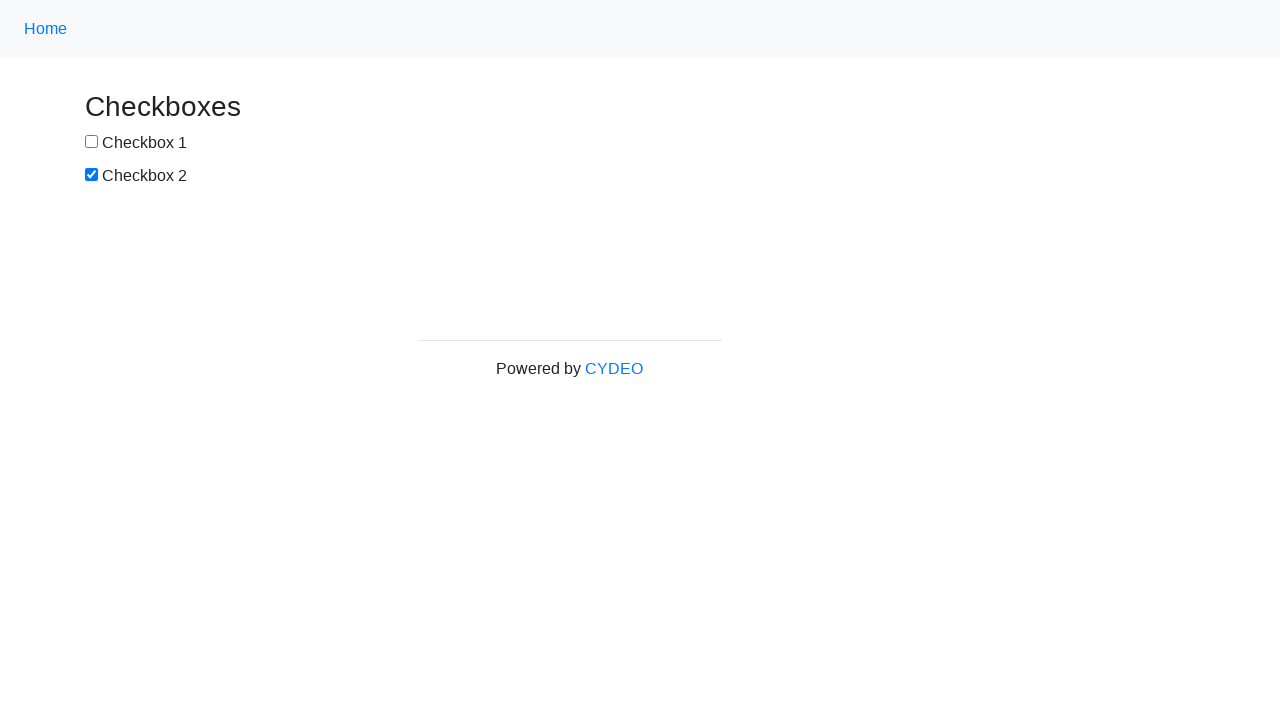

Located both checkboxes on the page
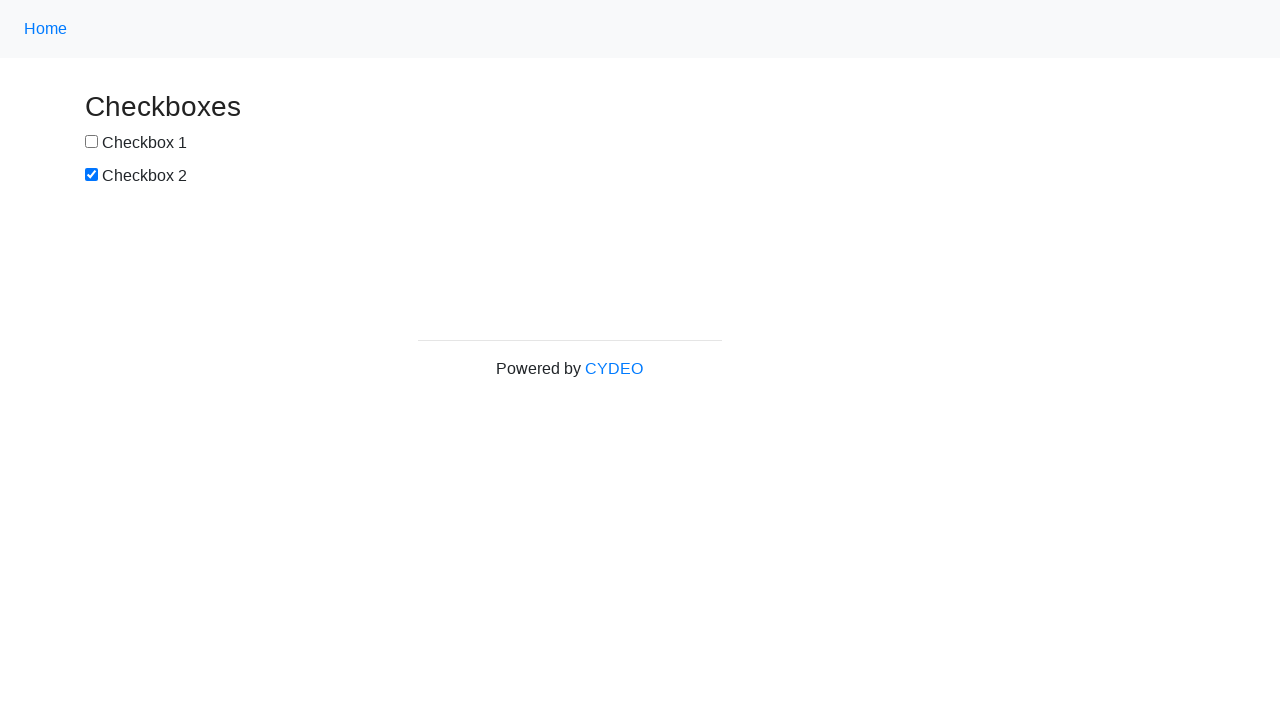

Verified checkbox one is unchecked initially
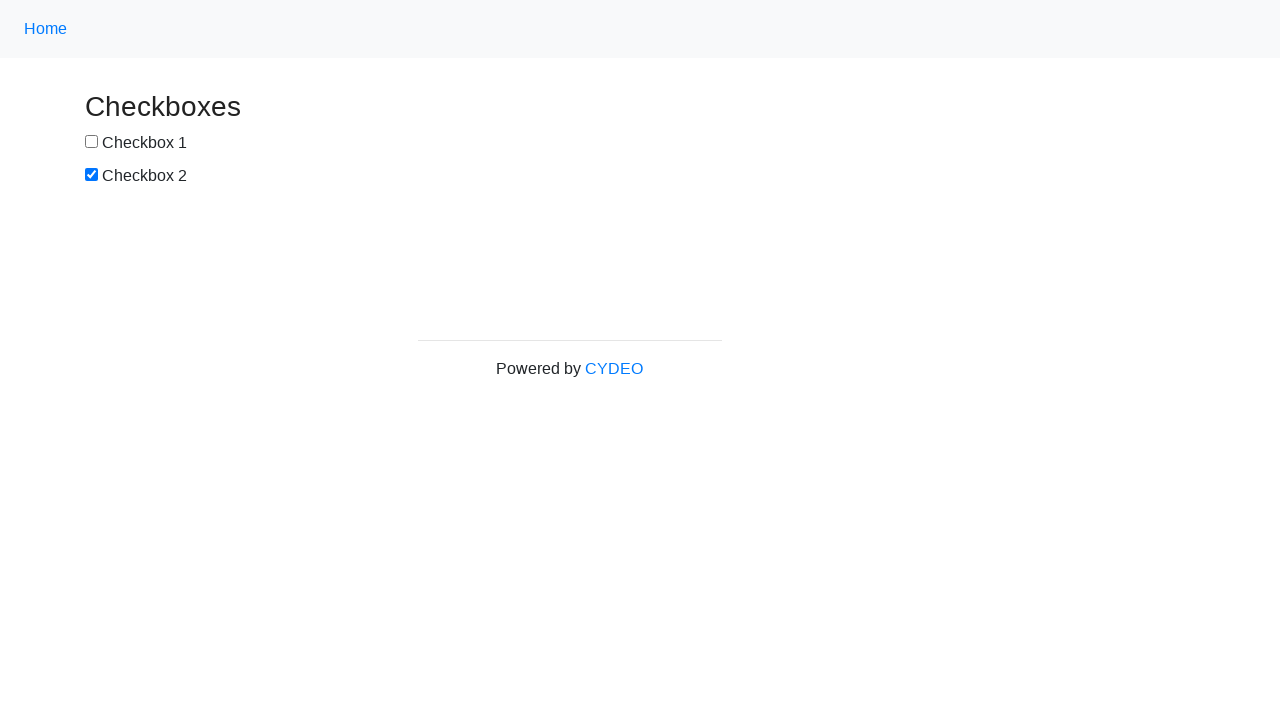

Verified checkbox two is checked initially
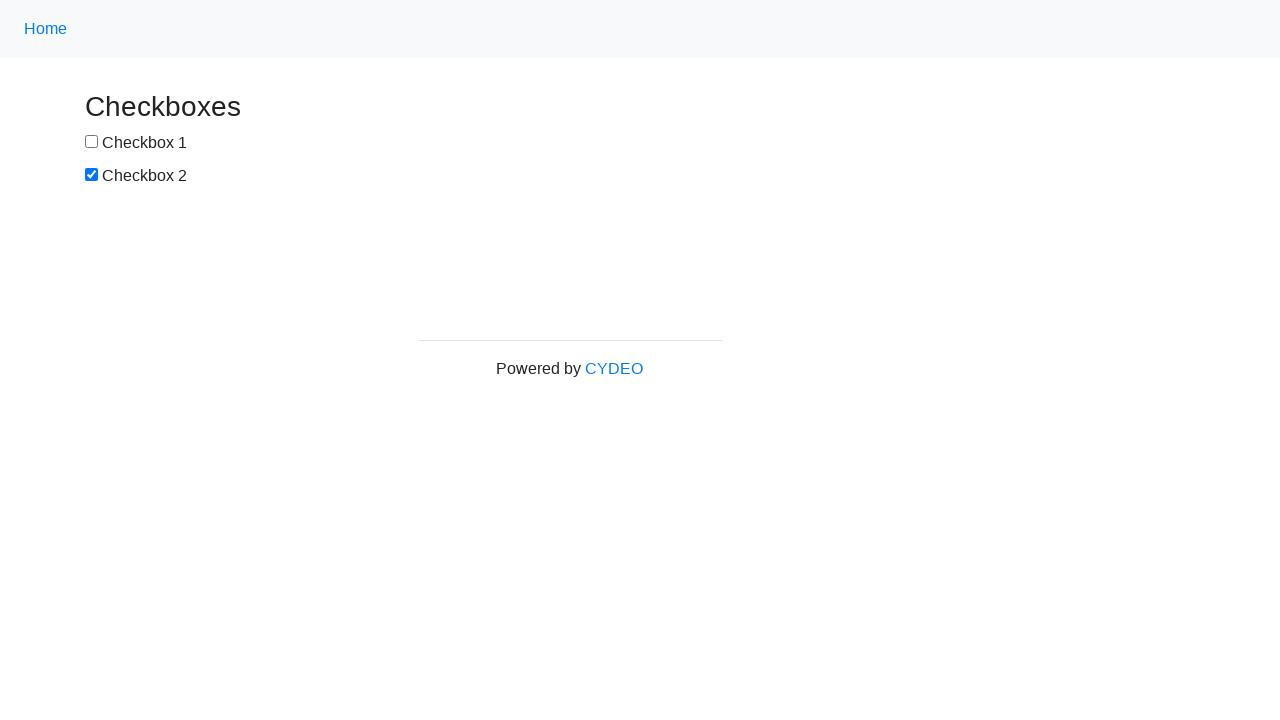

Clicked checkbox one to check it at (92, 142) on xpath=//input[1]
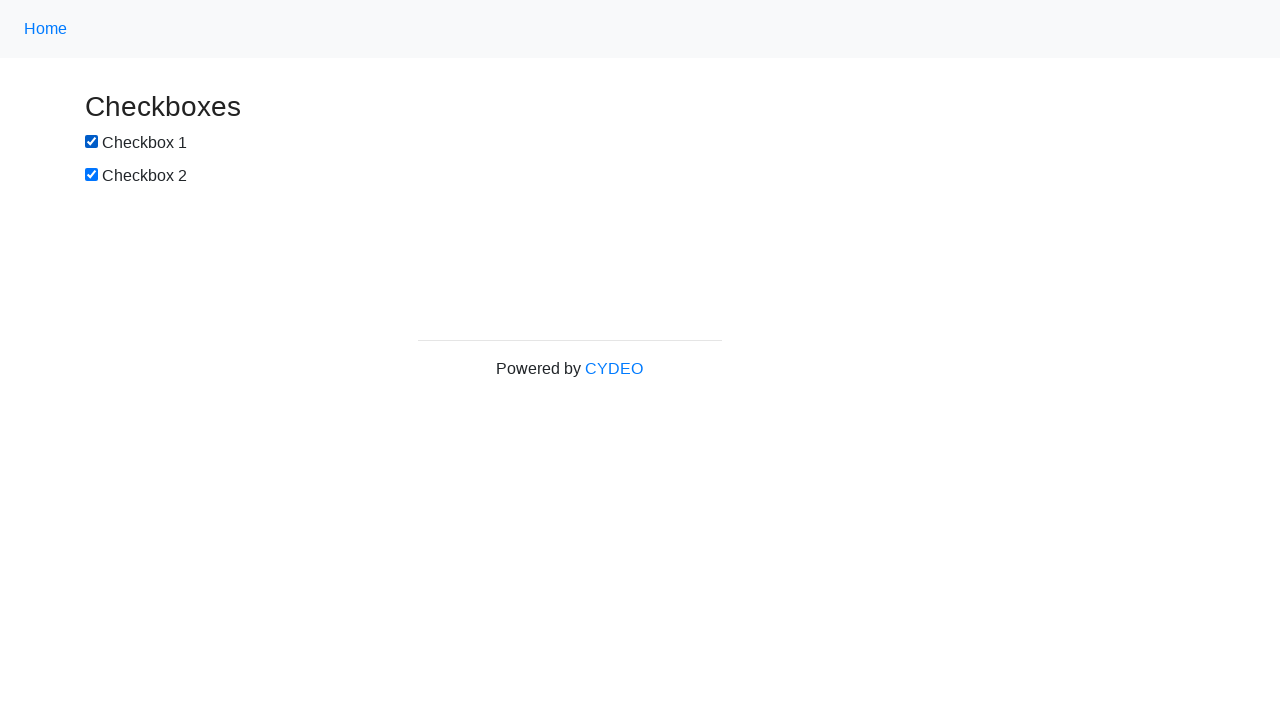

Verified checkbox one is now checked after clicking
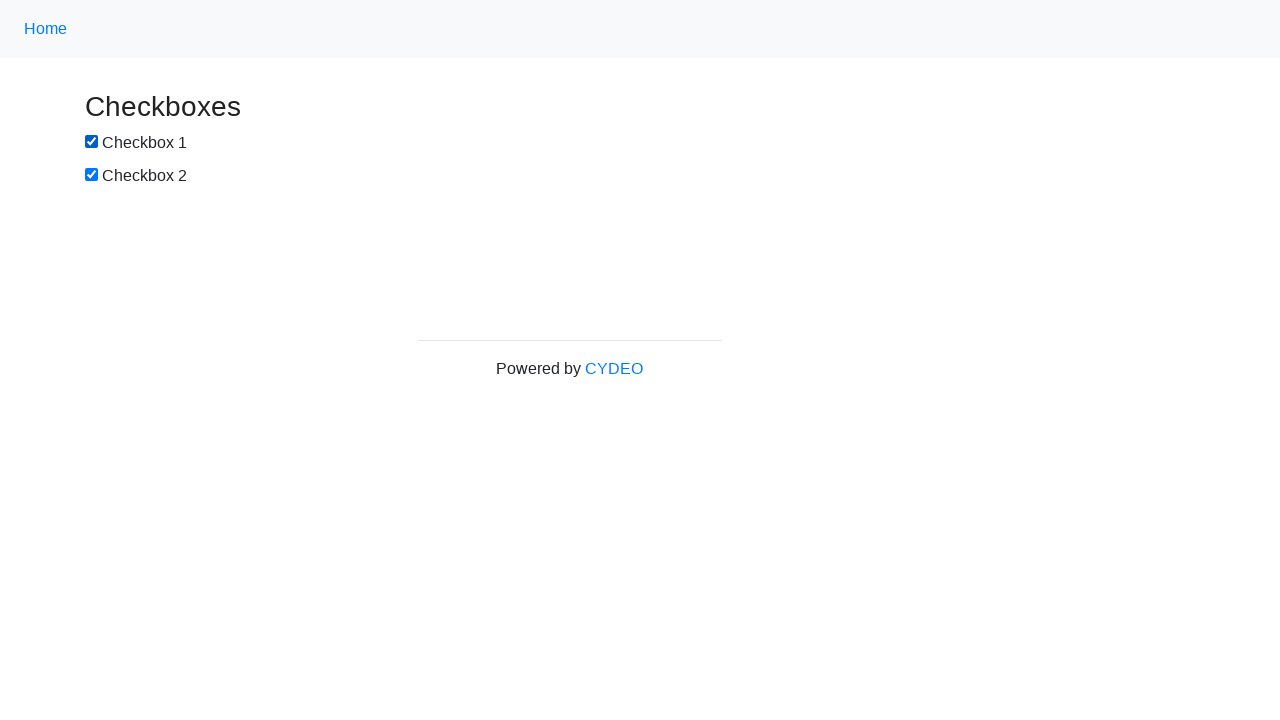

Verified checkbox two remains checked
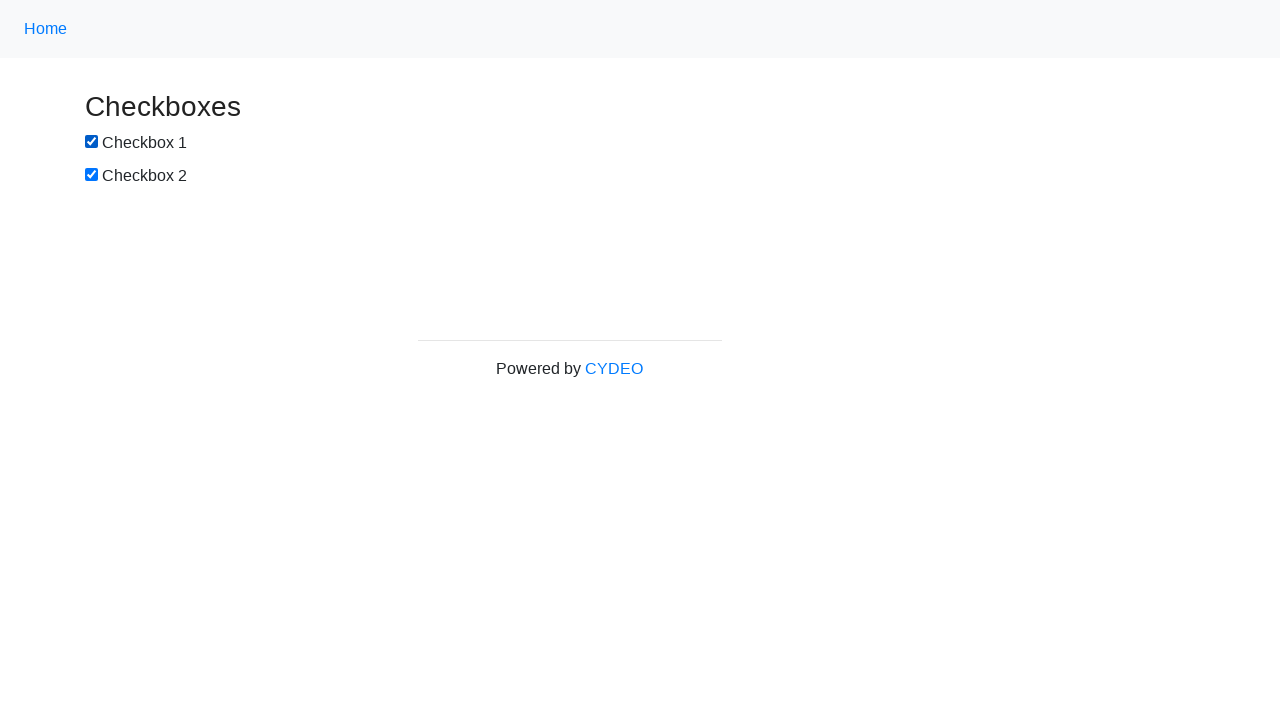

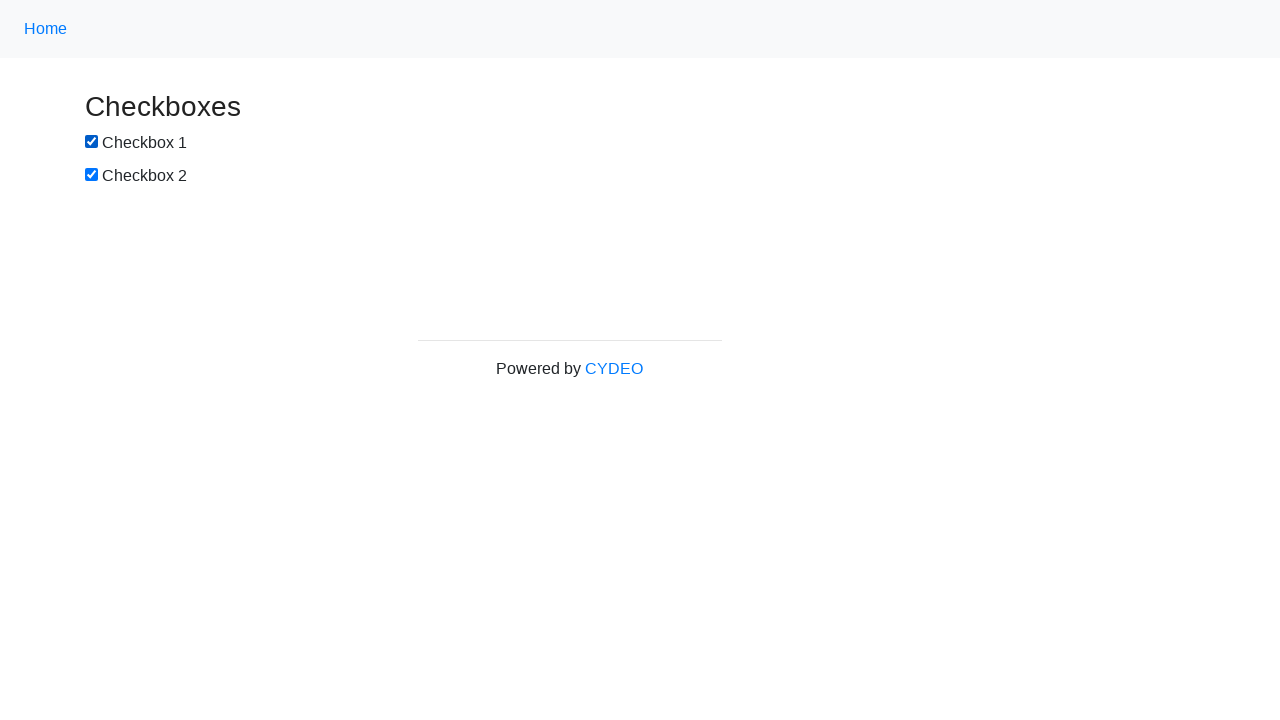